Tests the quote search functionality by selecting an author from the dropdown, waiting for tags to populate, selecting a tag, clicking the search button, and verifying that quote results are displayed.

Starting URL: http://quotes.toscrape.com/search.aspx

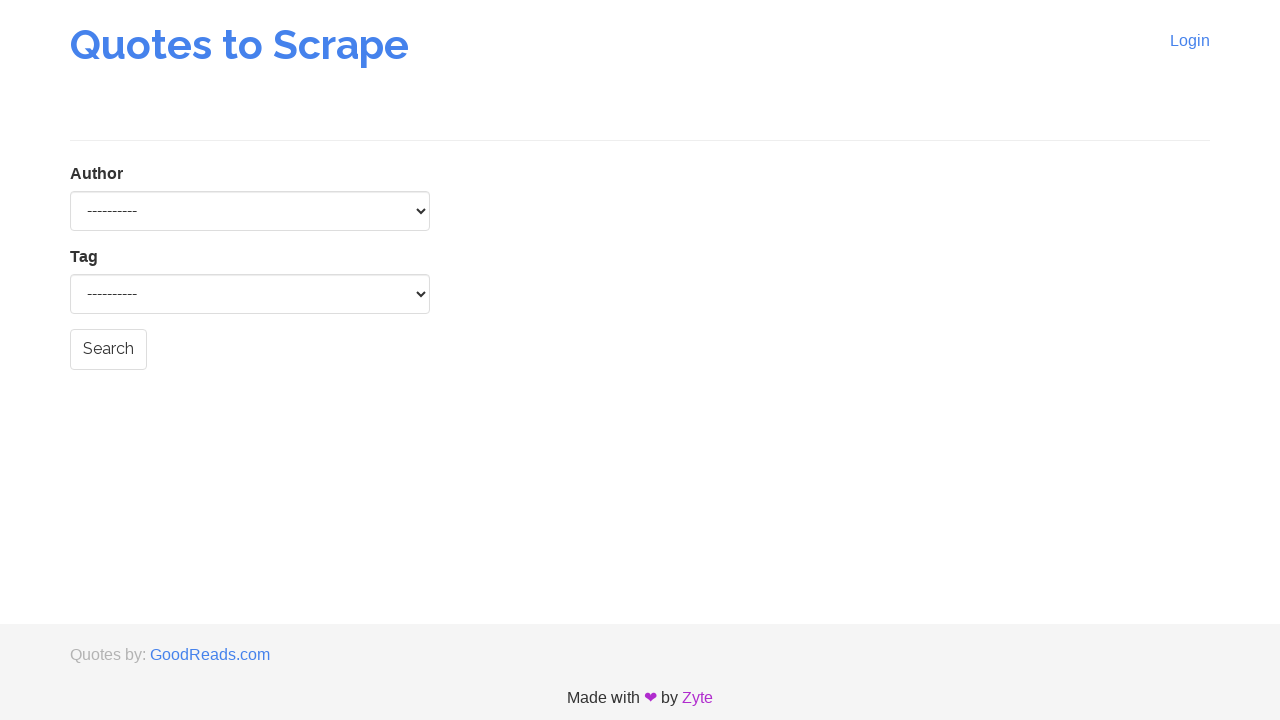

Author dropdown became visible
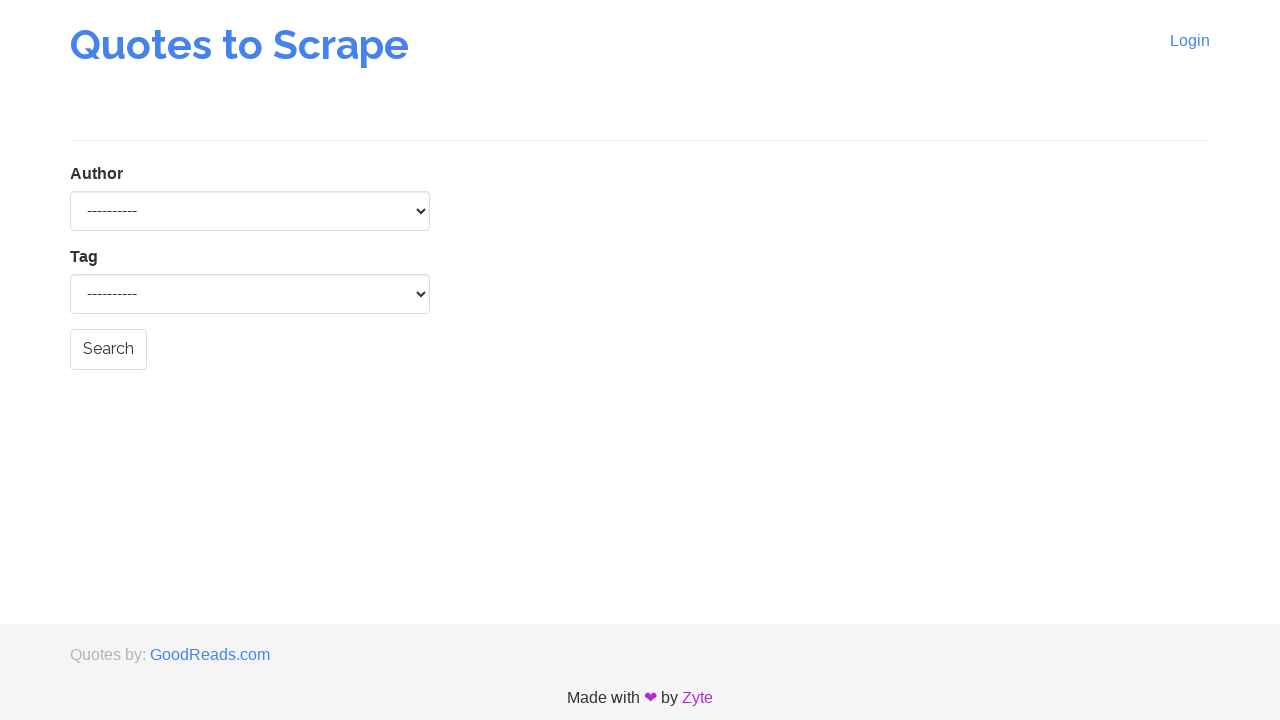

Selected 'Albert Einstein' from author dropdown on #author
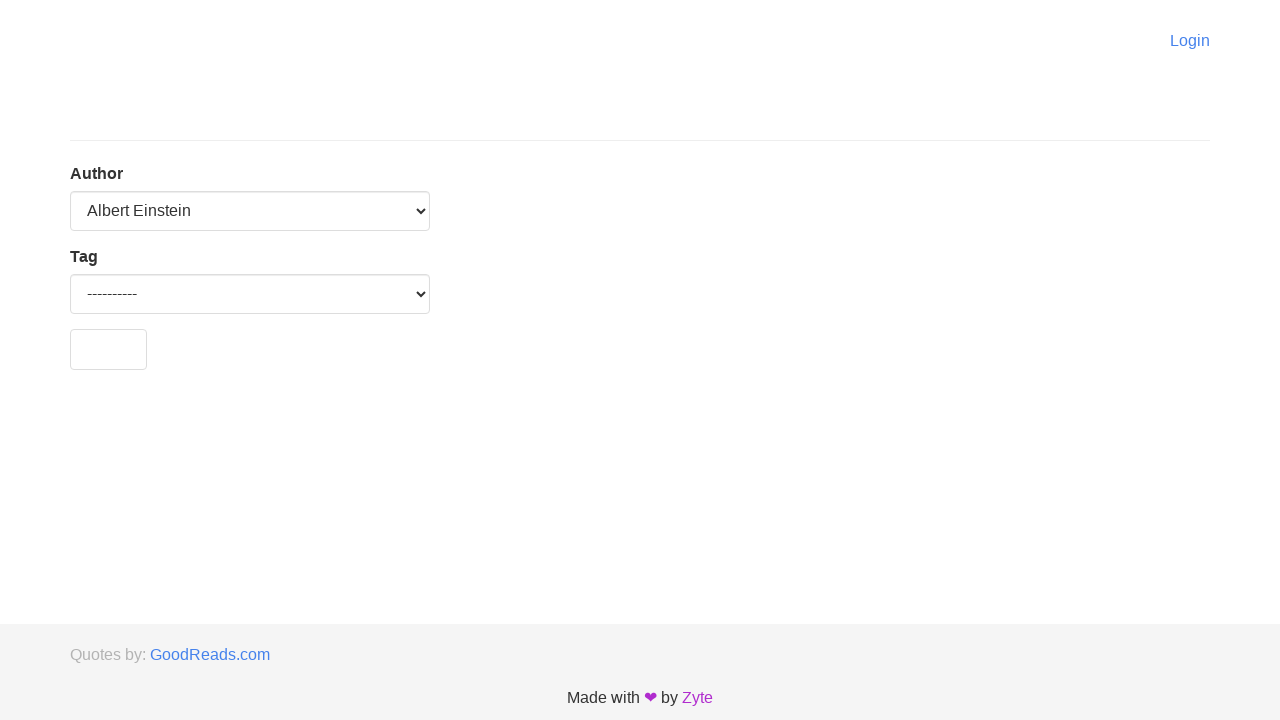

Tag dropdown populated with options
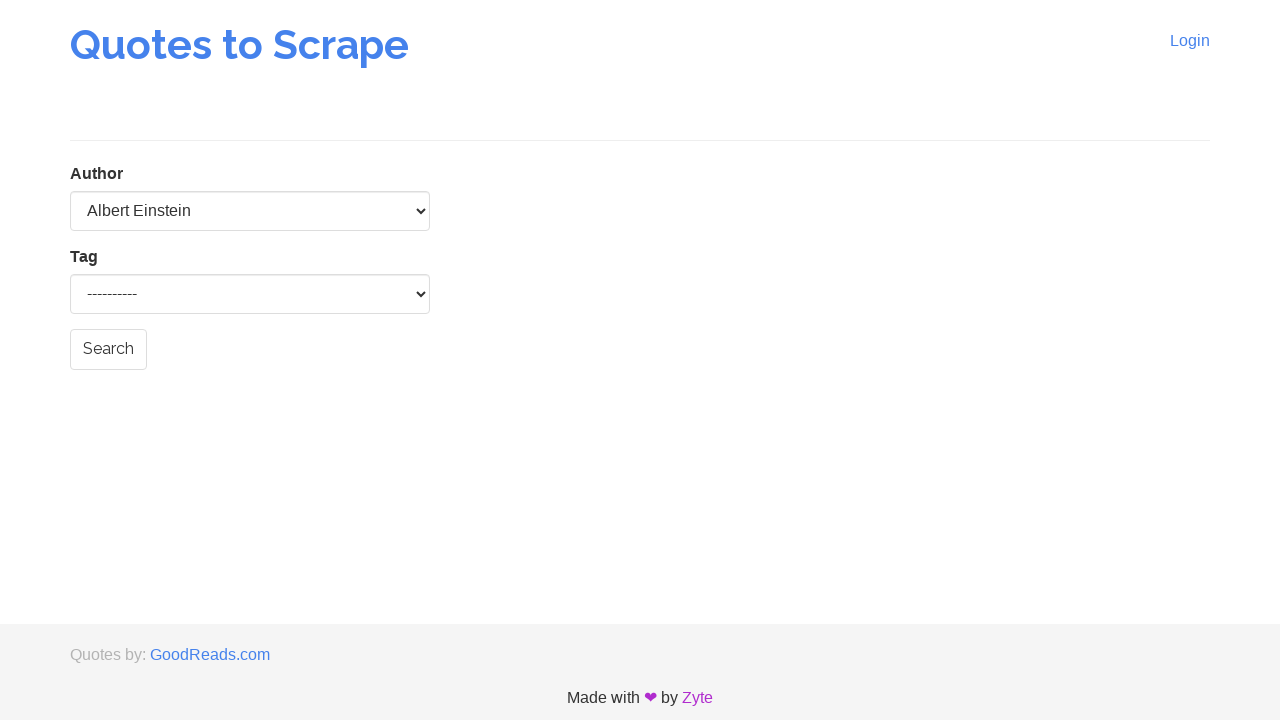

Selected tag from dropdown by index 1 on #tag
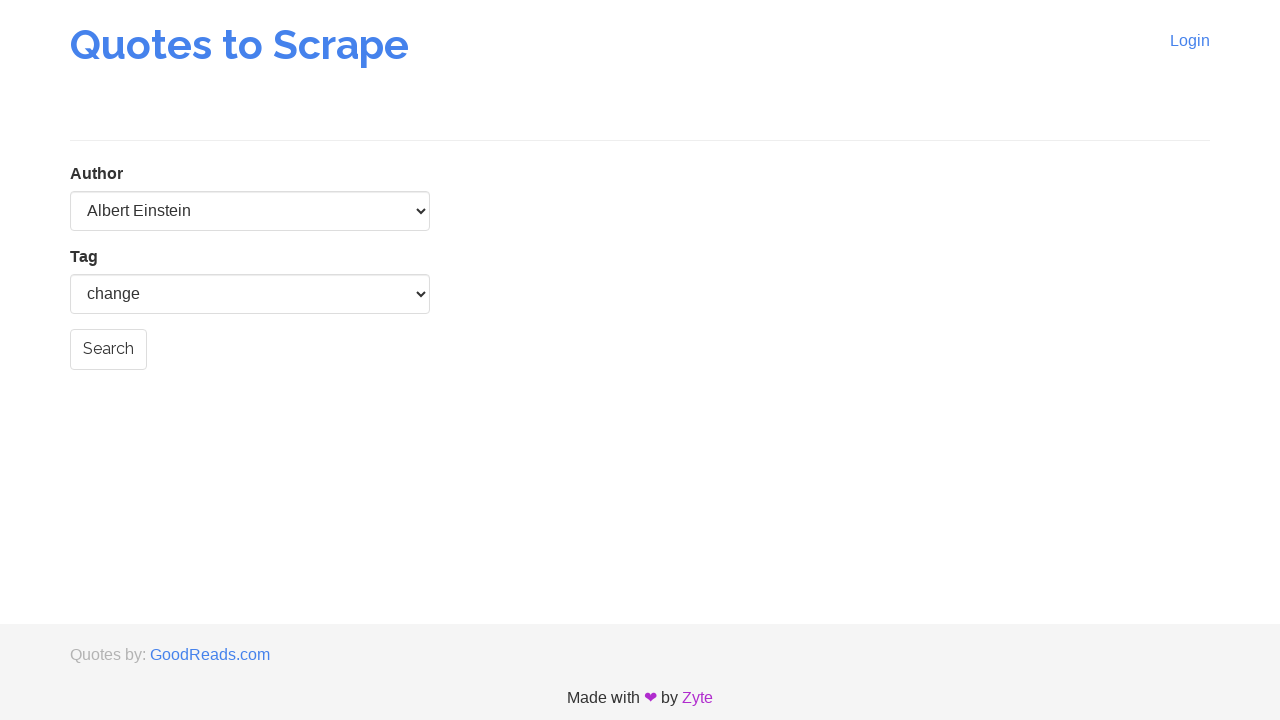

Clicked search button at (108, 349) on input.btn.btn-default
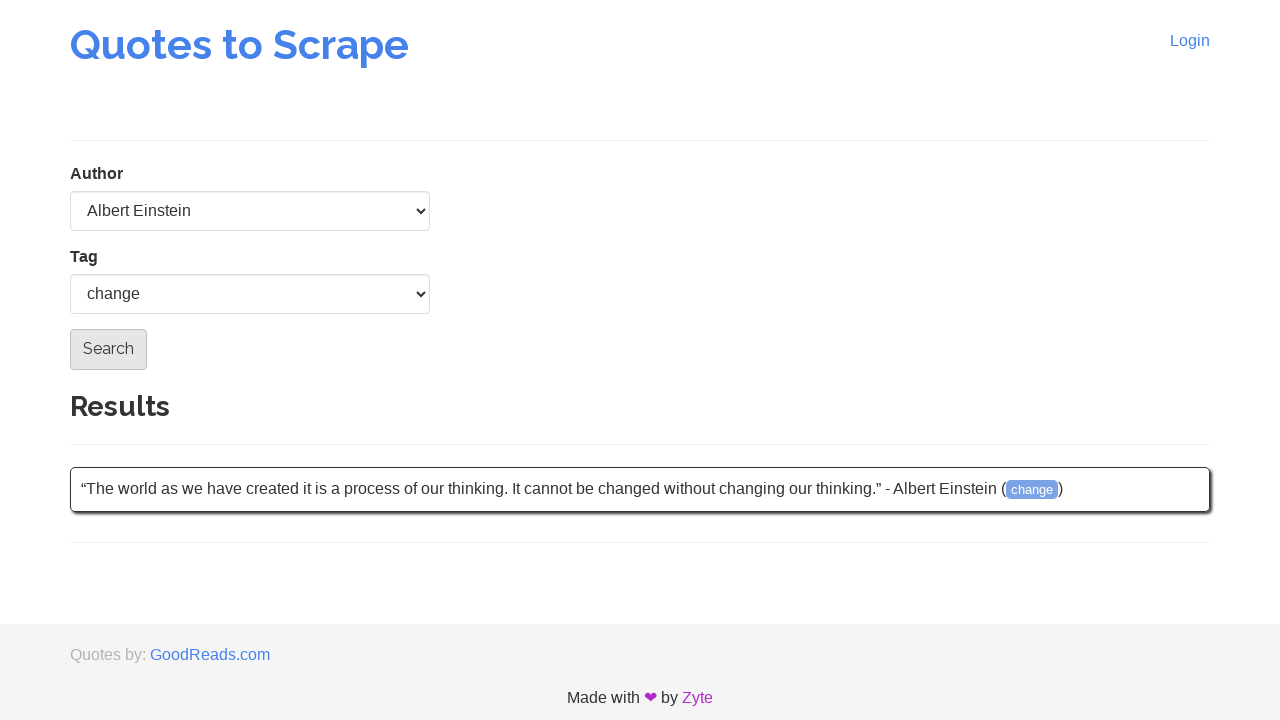

Quote results loaded and displayed
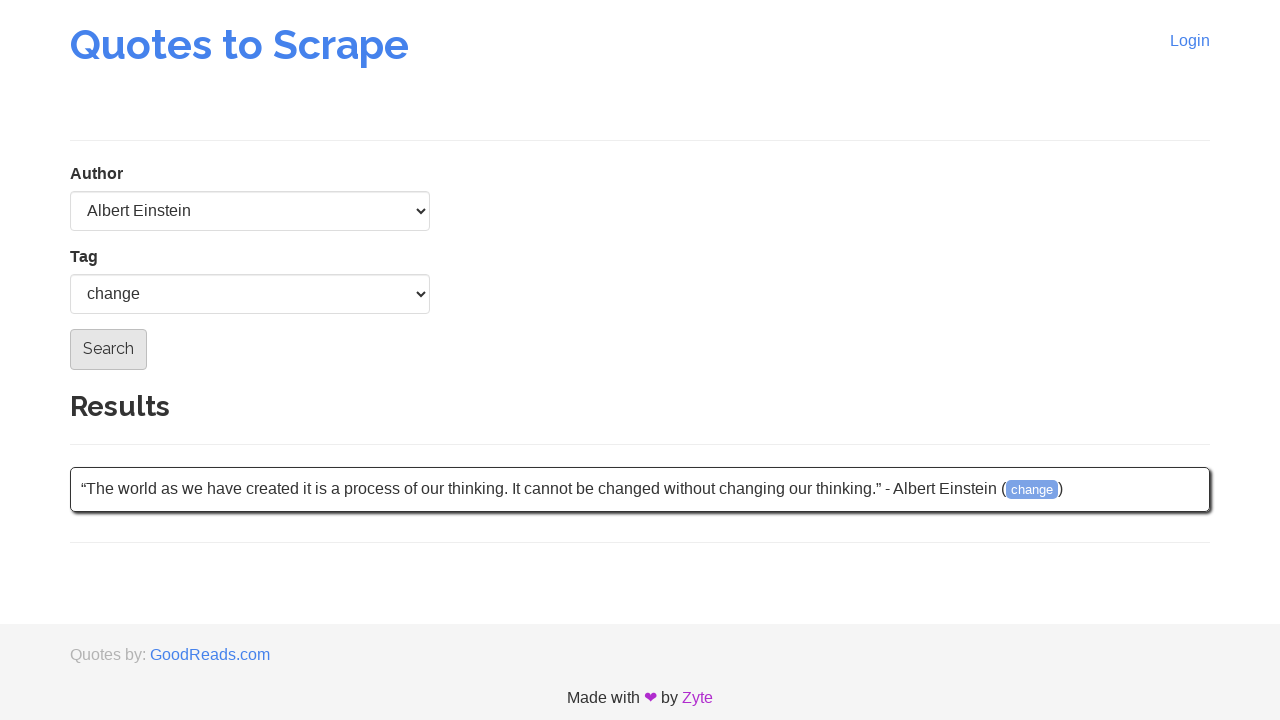

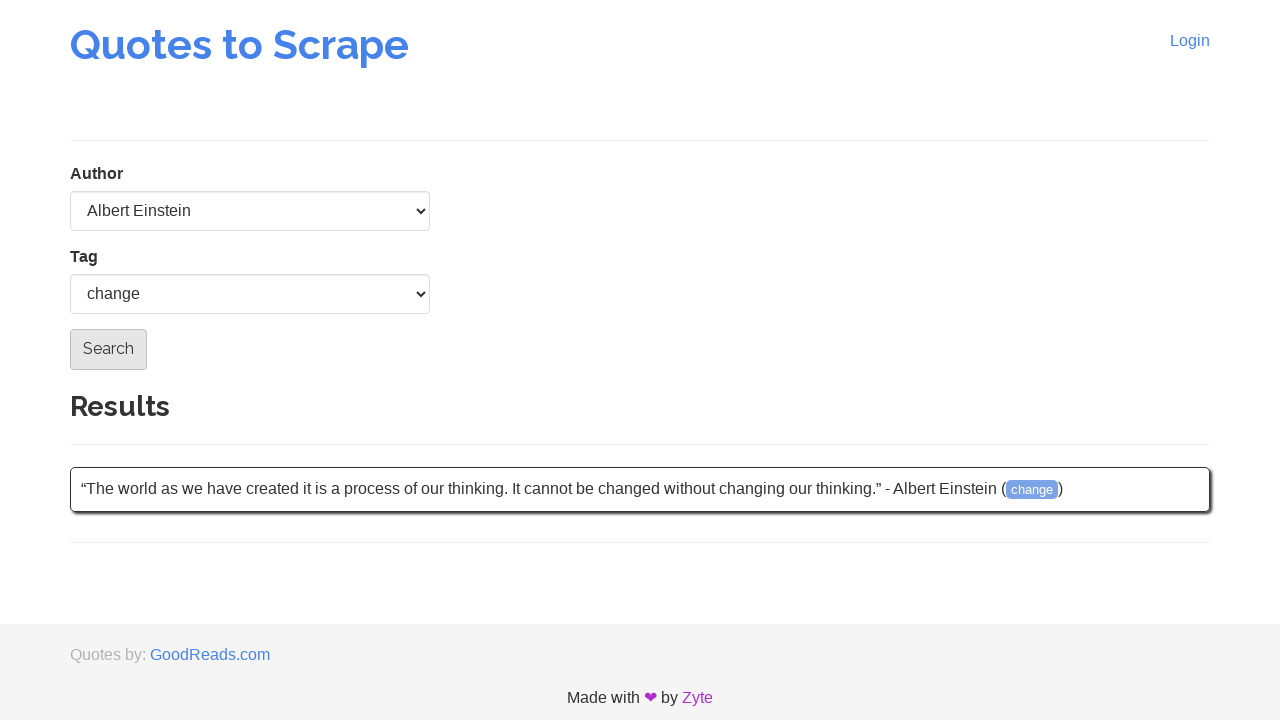